Tests window handling functionality by clicking a link that opens a new window/tab, switching to the new window to verify its content, and then switching back to the original window to verify it's still accessible.

Starting URL: https://the-internet.herokuapp.com/windows

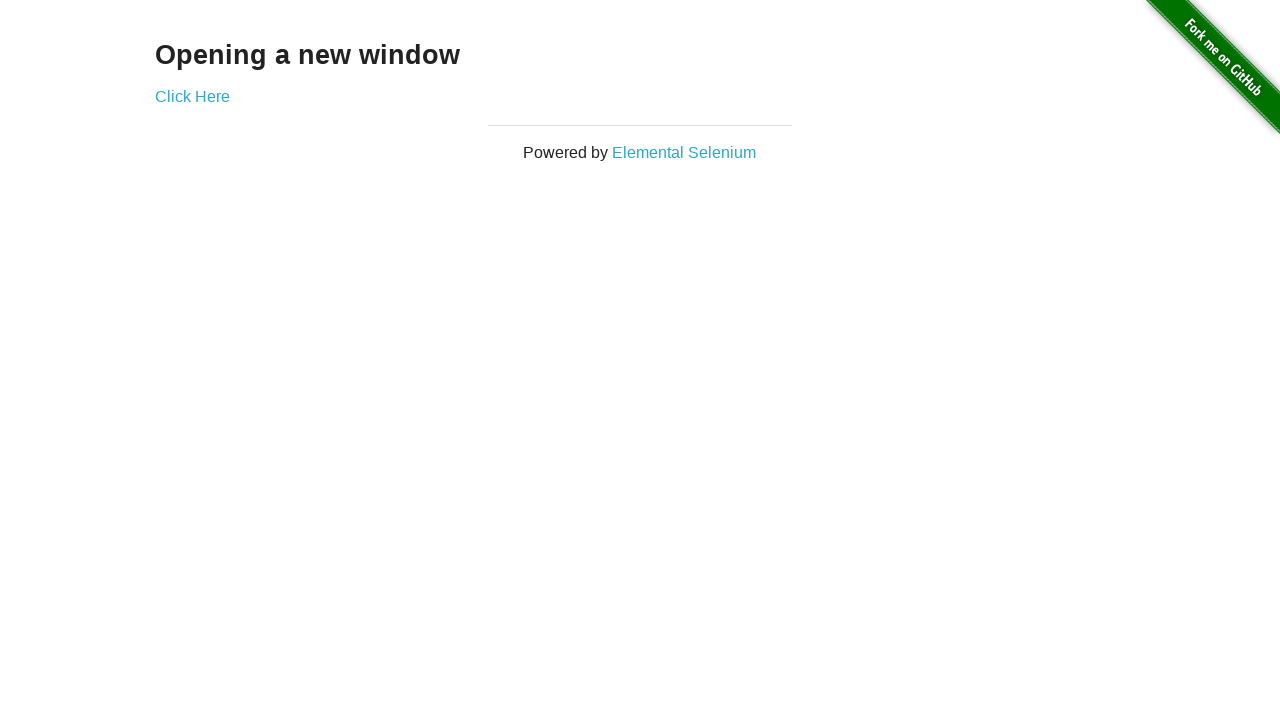

Located h3 heading element on page
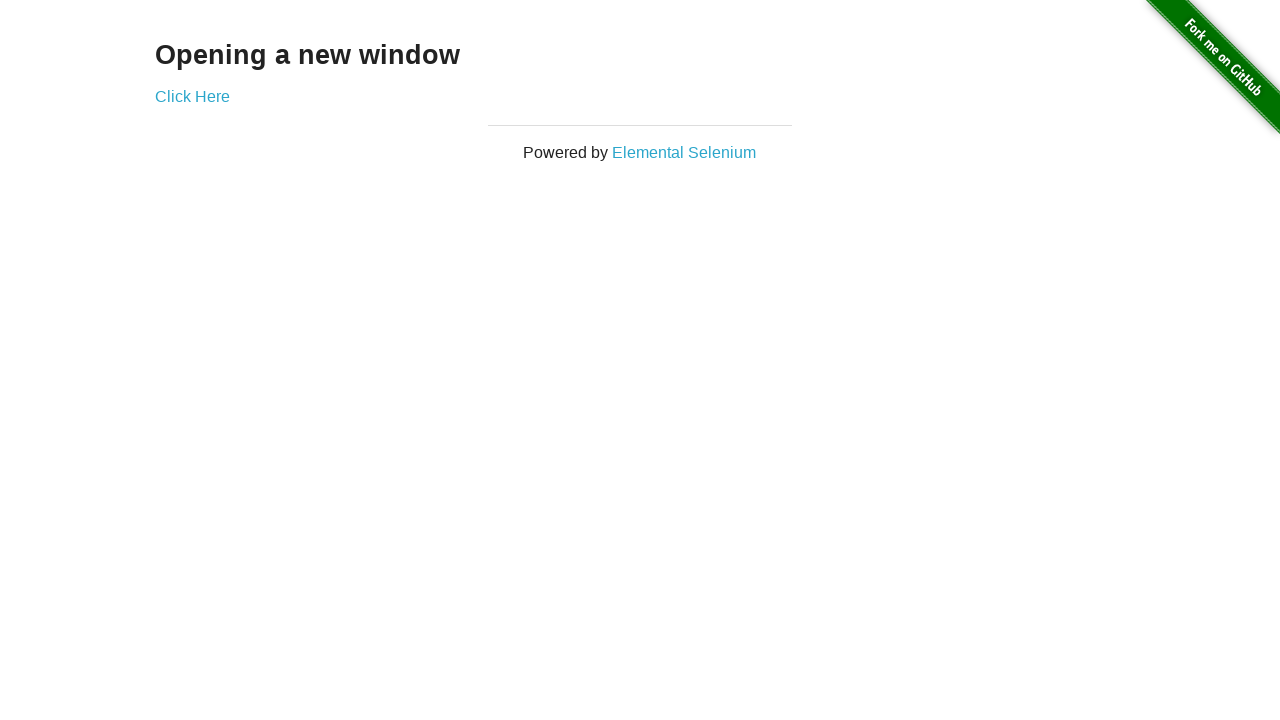

Verified h3 heading text is 'Opening a new window'
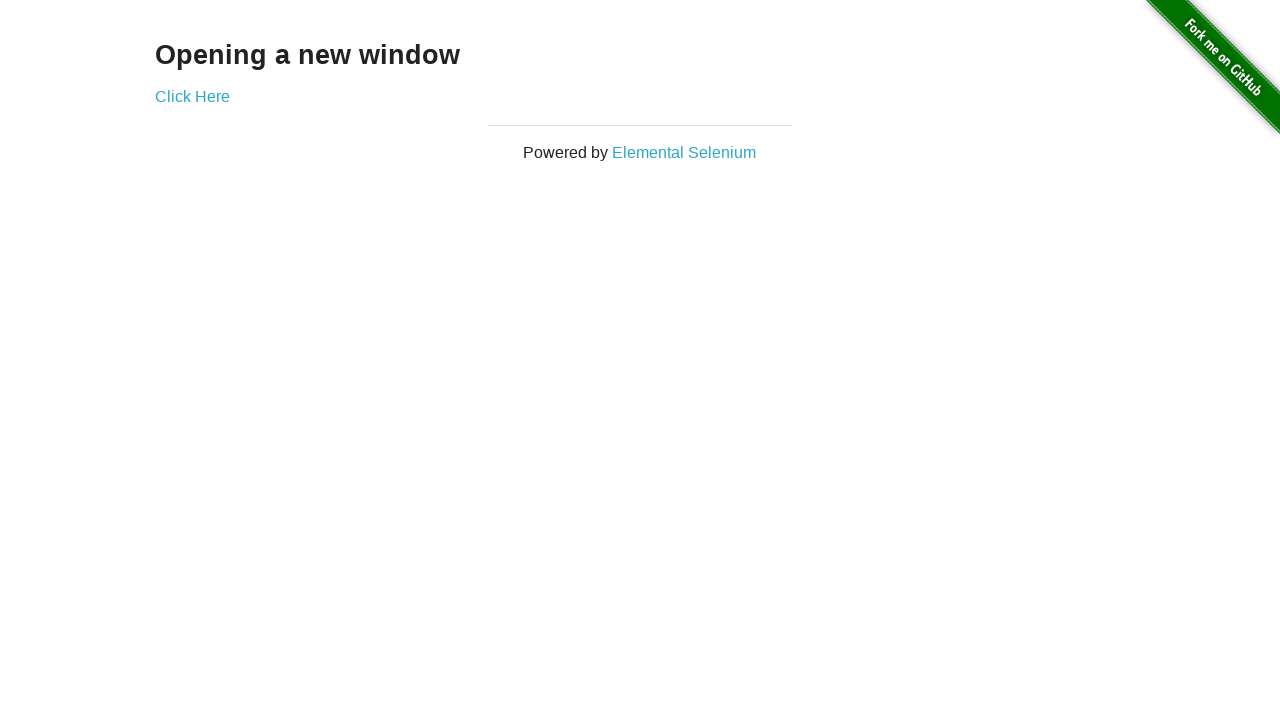

Verified original page title is 'The Internet'
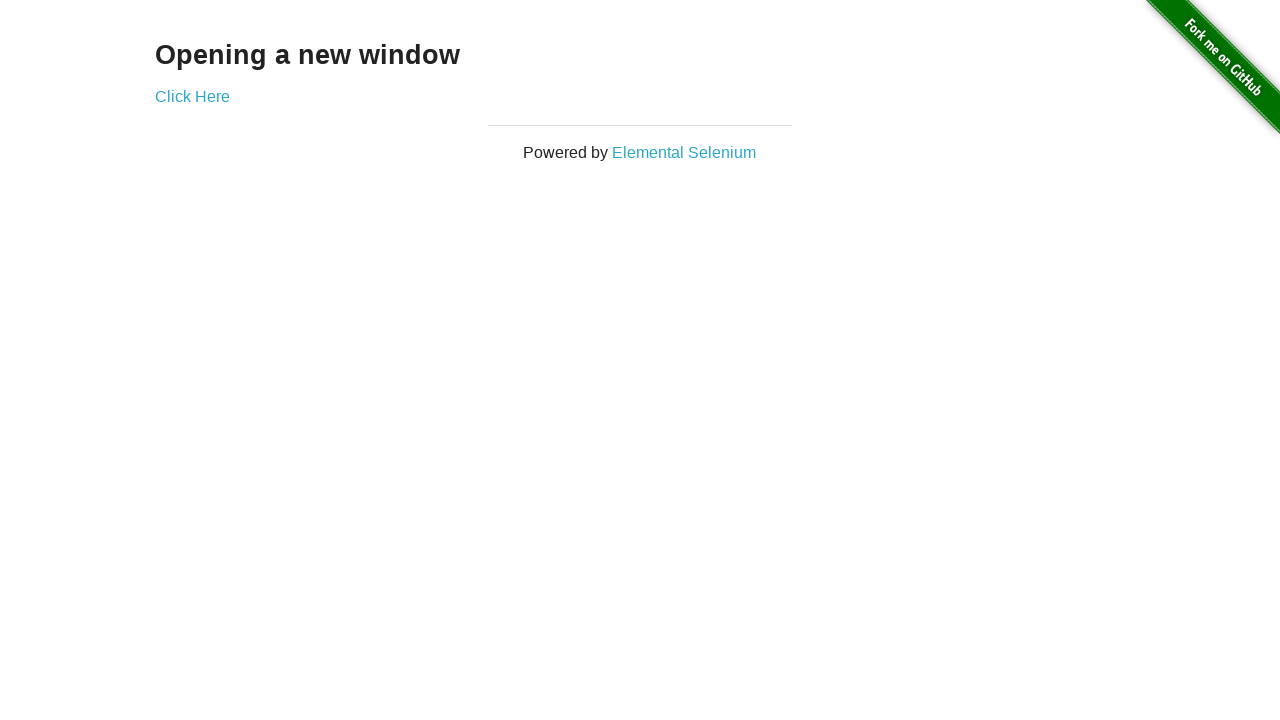

Clicked 'Click Here' link which opens a new window/tab at (192, 96) on text=Click Here
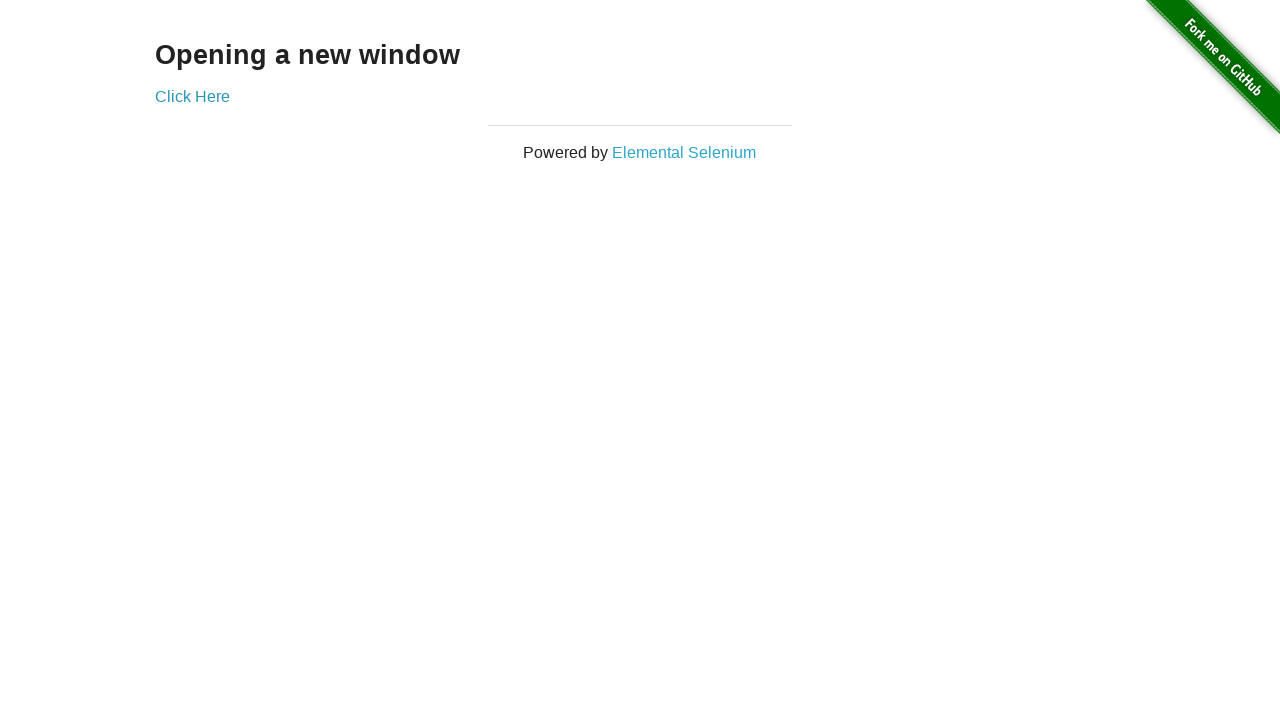

Captured reference to newly opened window/tab
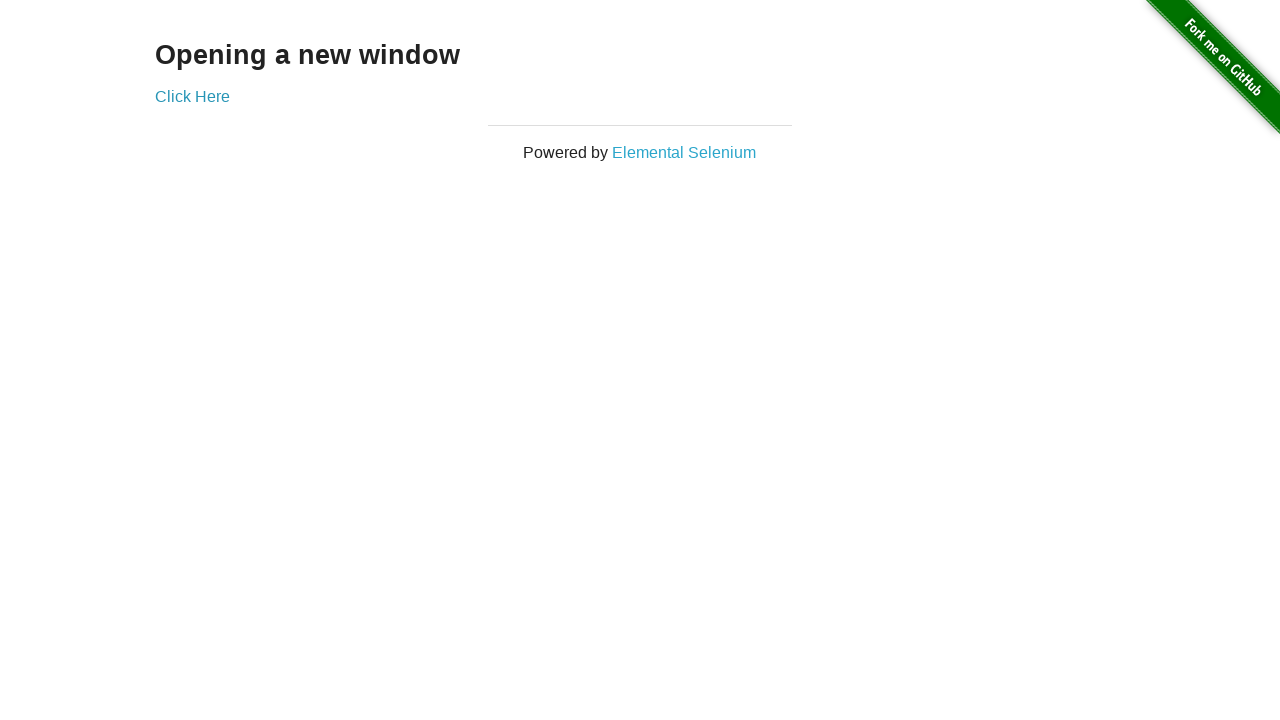

New window/tab fully loaded
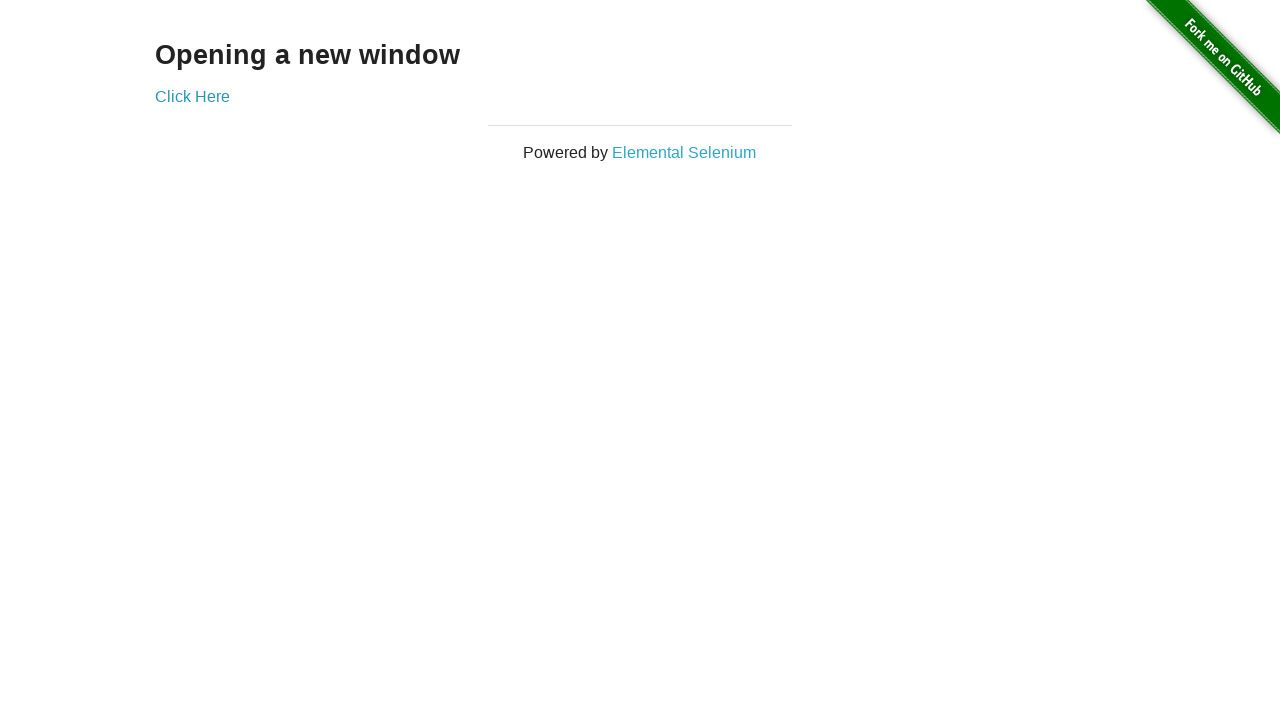

Verified new window title is 'New Window'
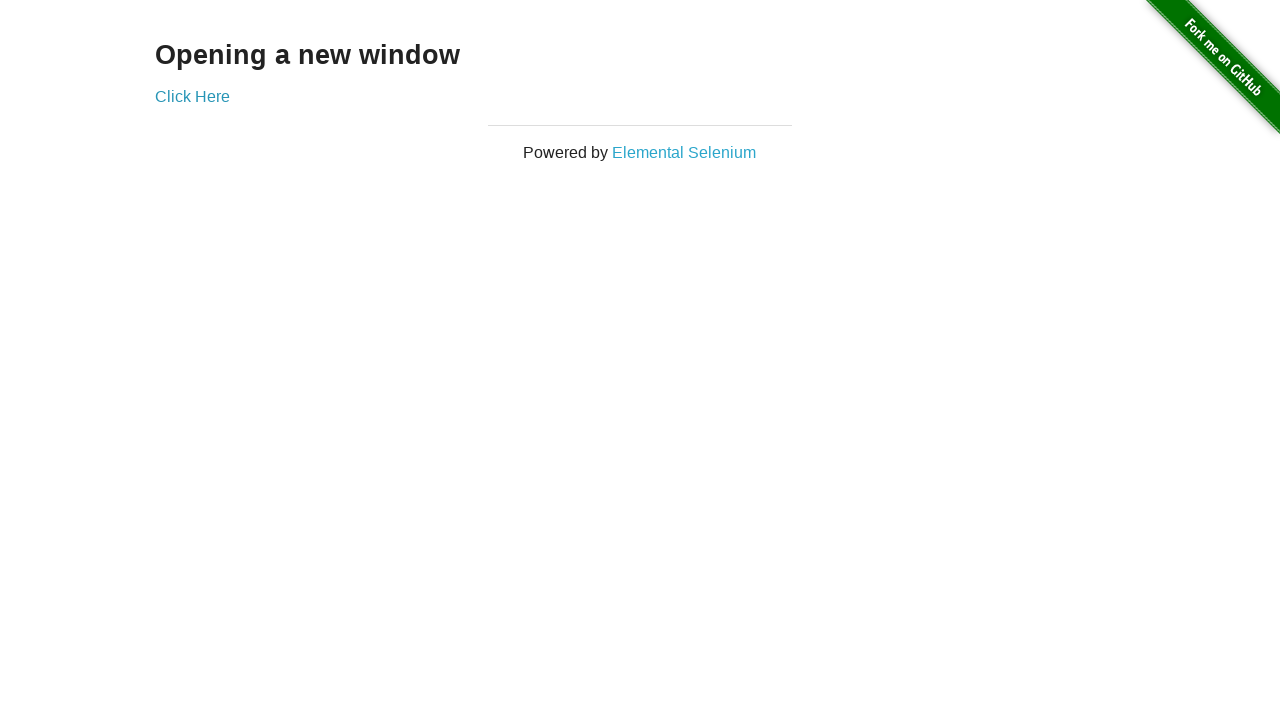

Located h3 heading element on new window
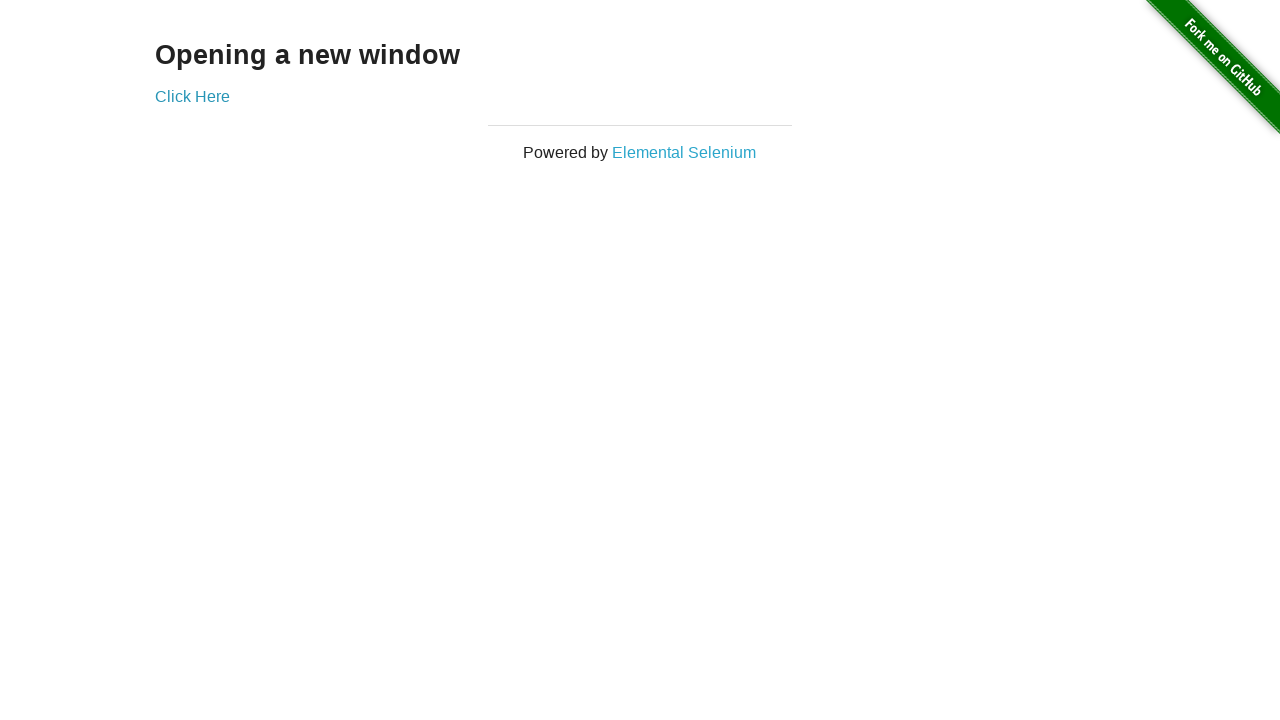

Verified new window h3 heading text is 'New Window'
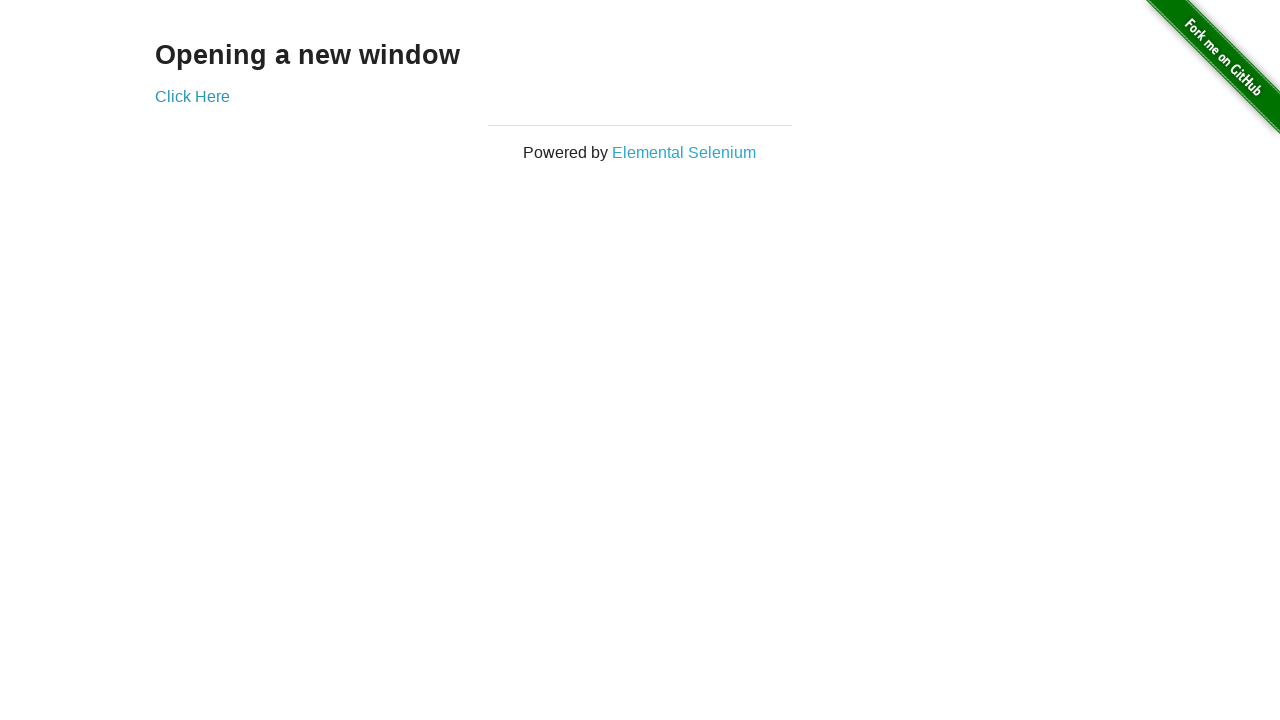

Switched back to original window/tab
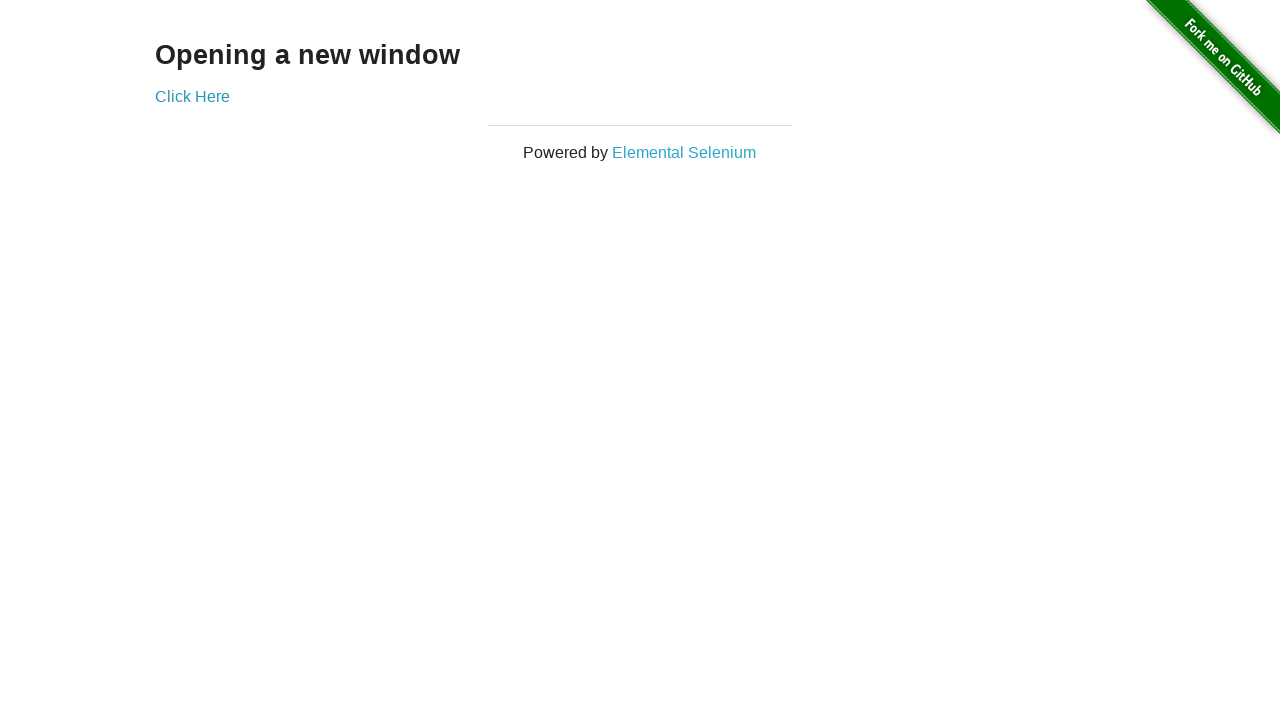

Verified original window title is still 'The Internet'
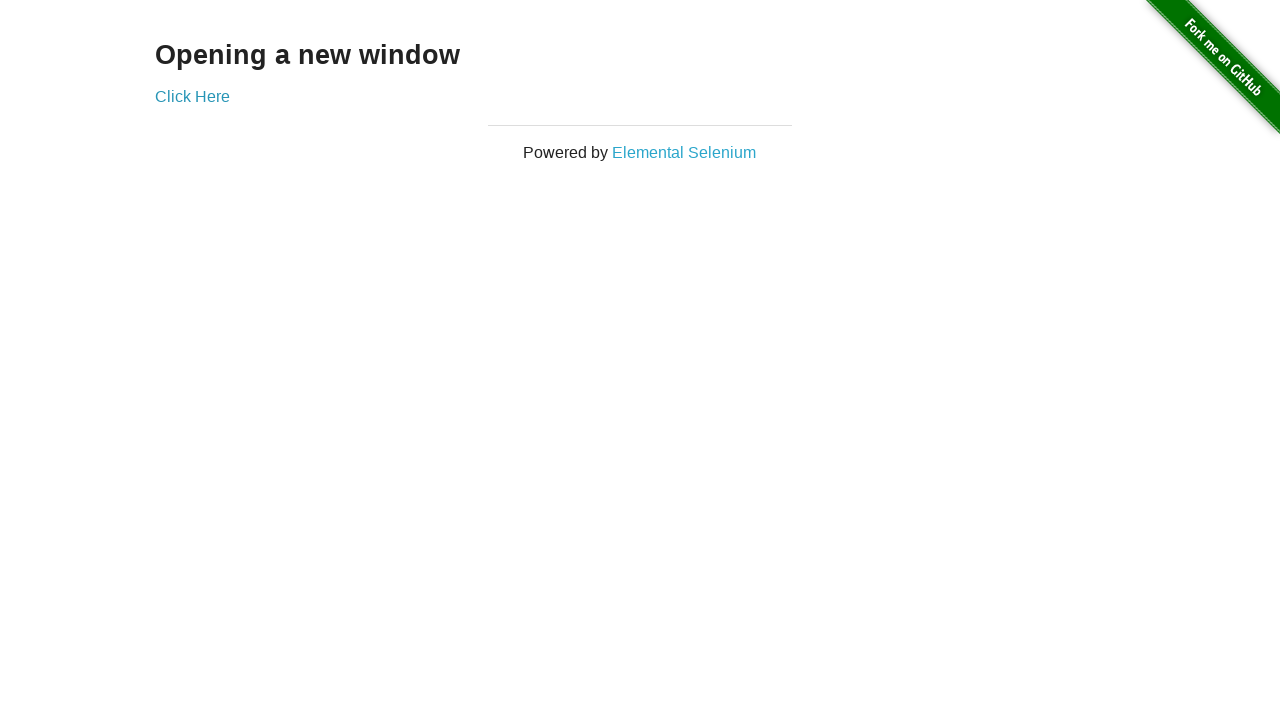

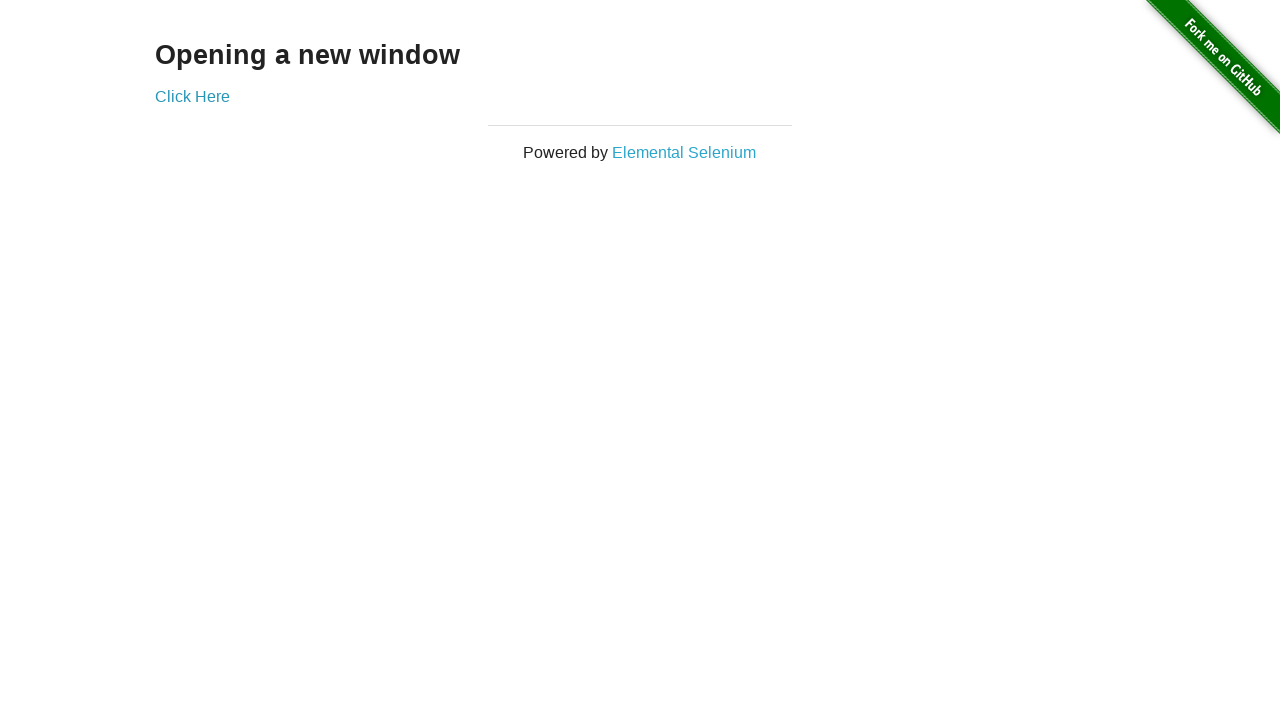